Tests iframe interaction by switching to an iframe, locating an element within it, then switching back to the main content and locating another element outside the iframe.

Starting URL: https://rahulshettyacademy.com/AutomationPractice

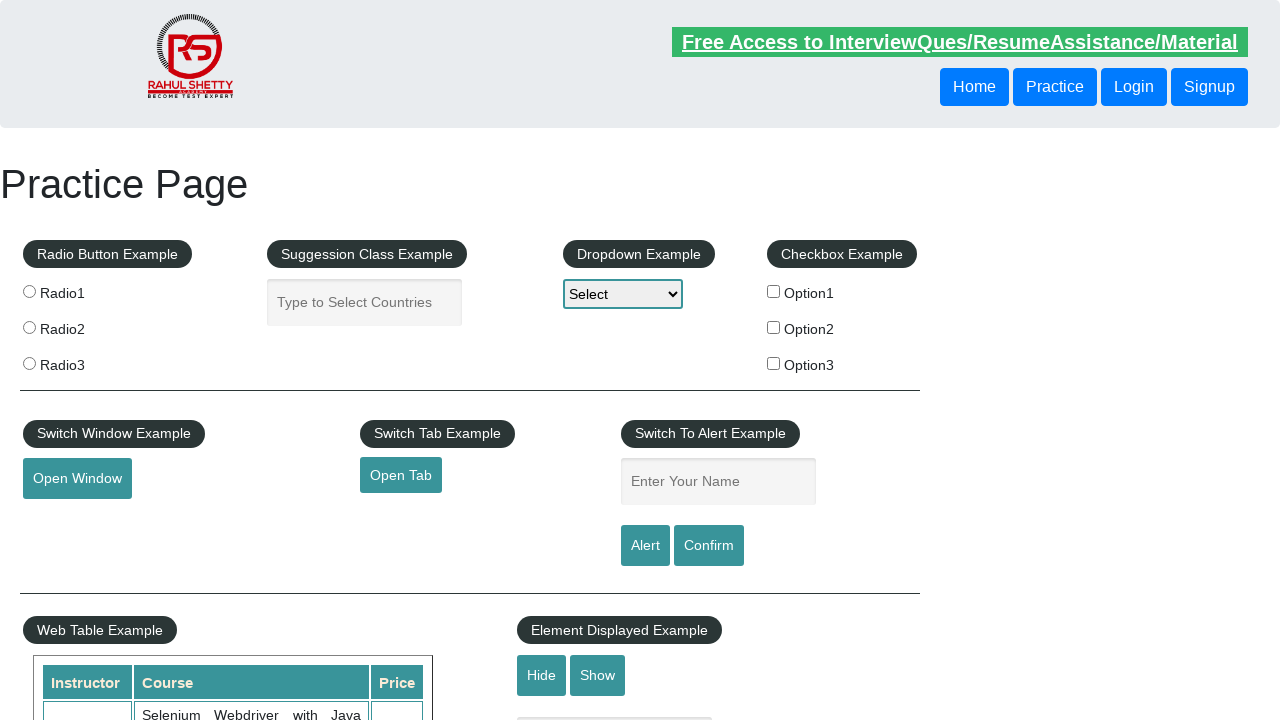

Located the courses iframe element
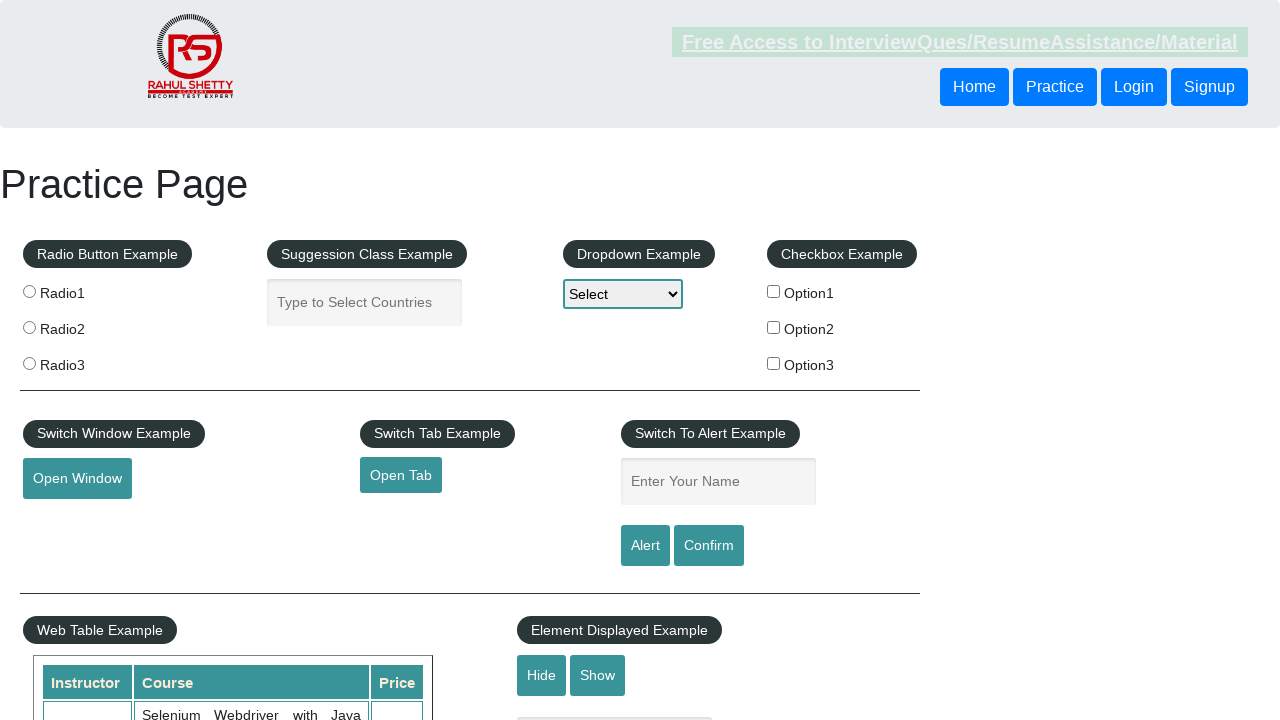

Register link in iframe is now visible and ready
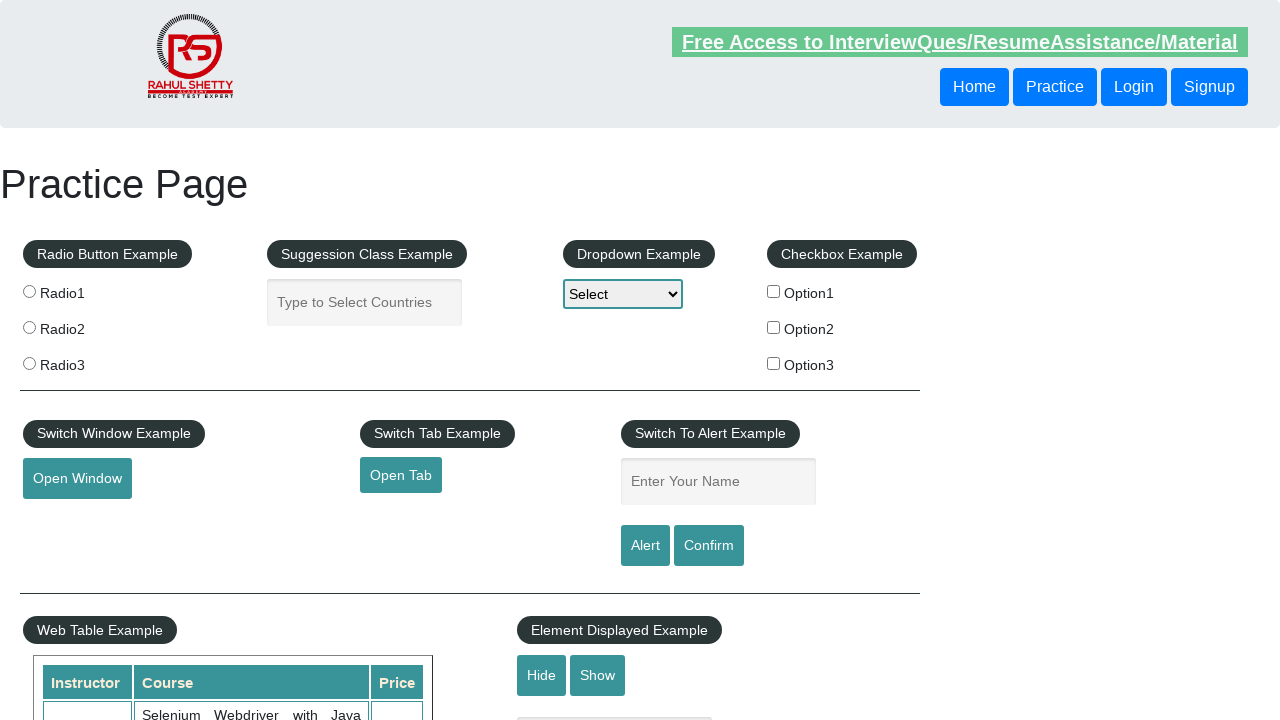

iFrame Example legend element in main content is now visible and ready
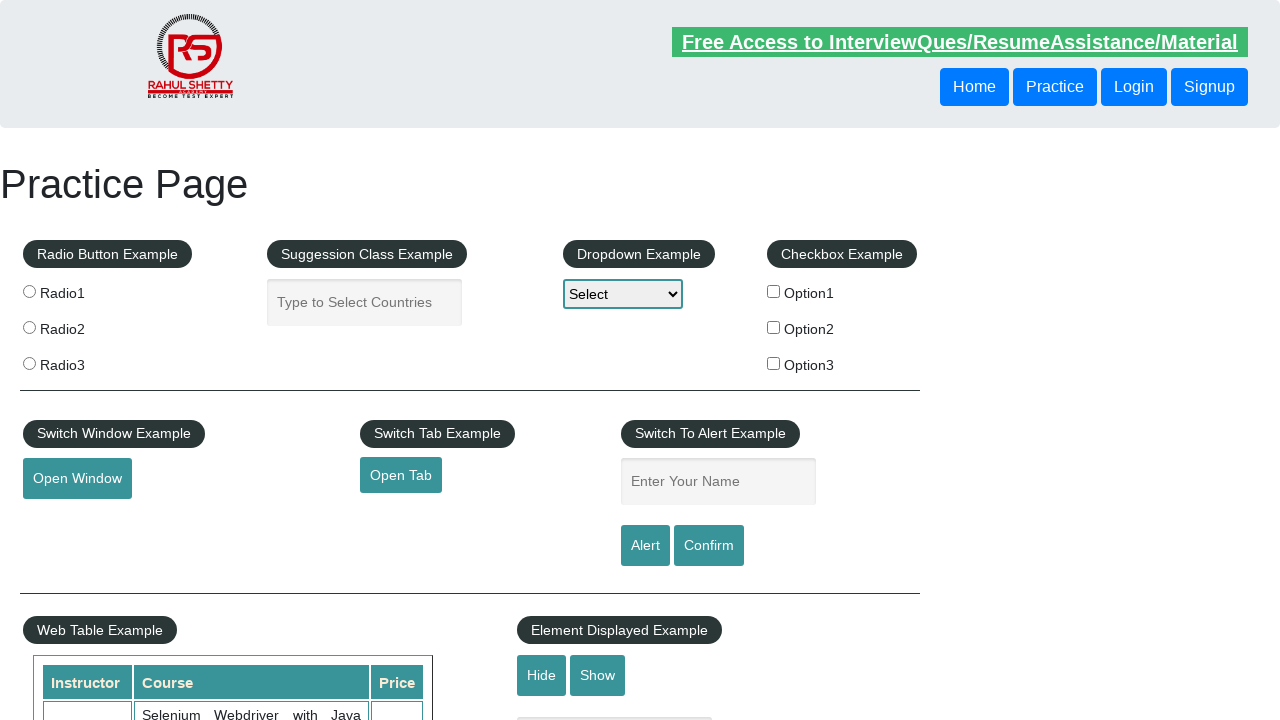

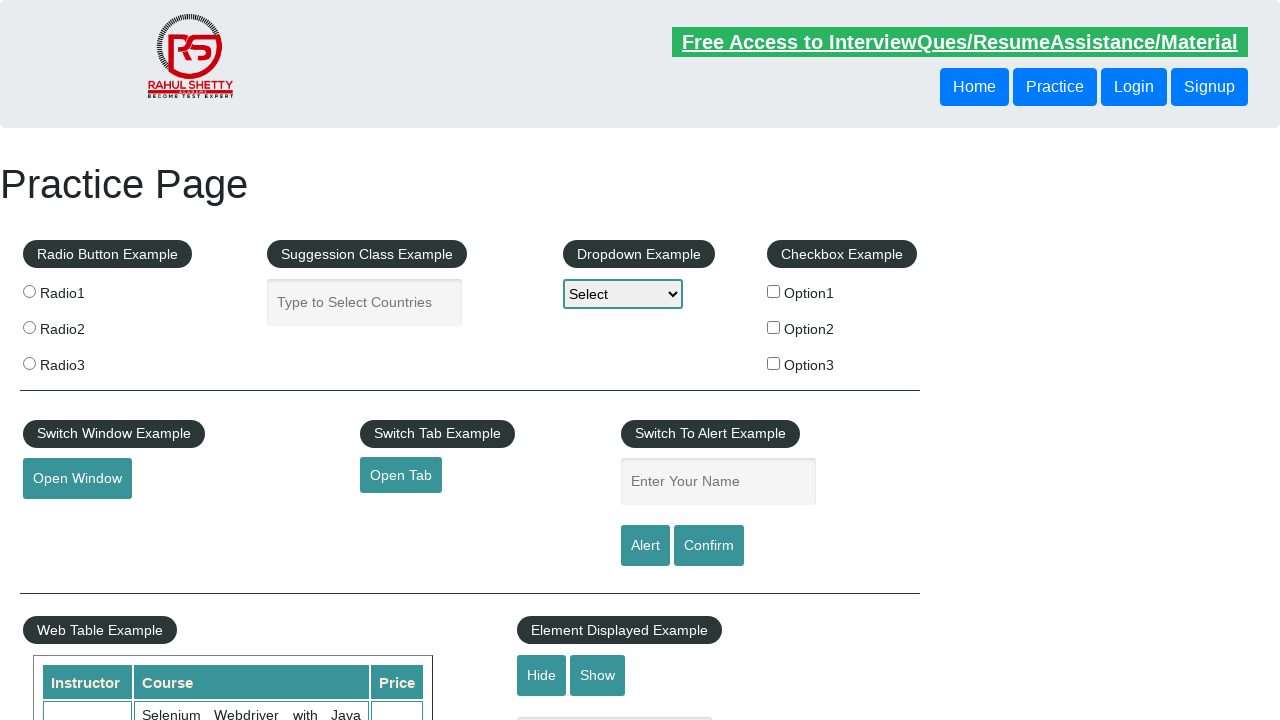